Tests the text-box form by filling in the email field, clicking submit, and verifying the email is displayed at the bottom of the form

Starting URL: https://demoqa.com/text-box

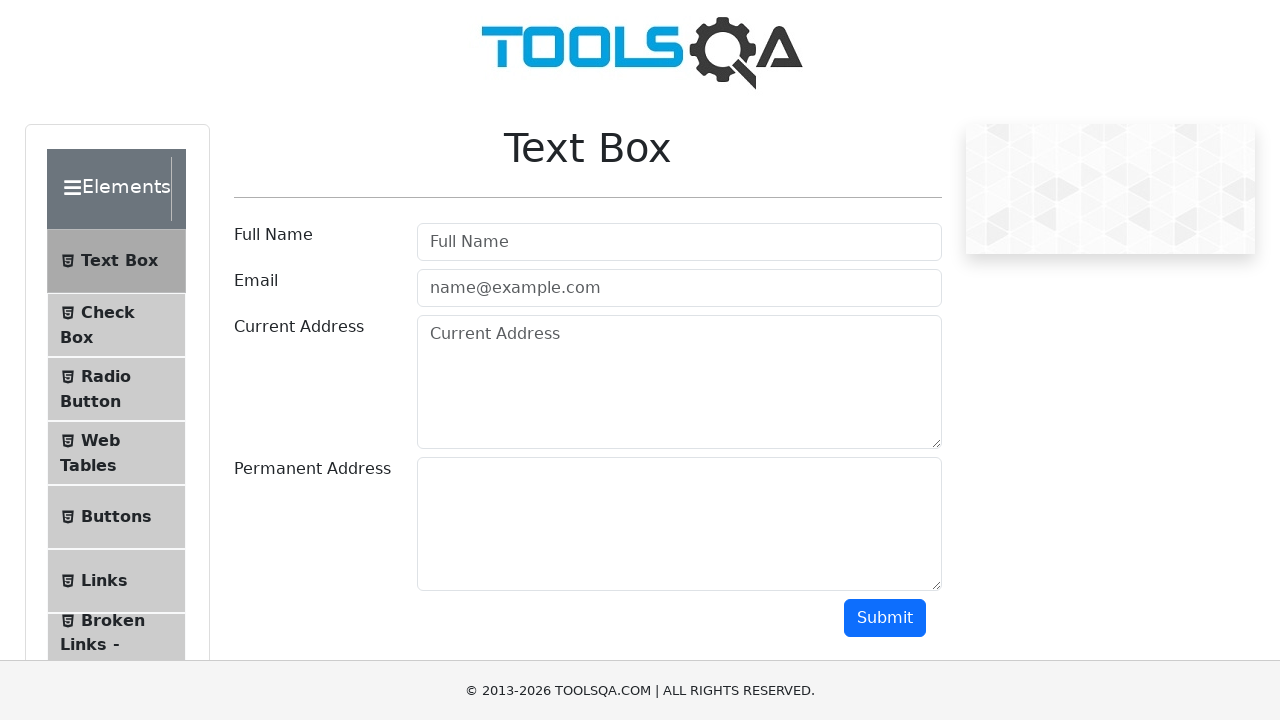

Removed footer element
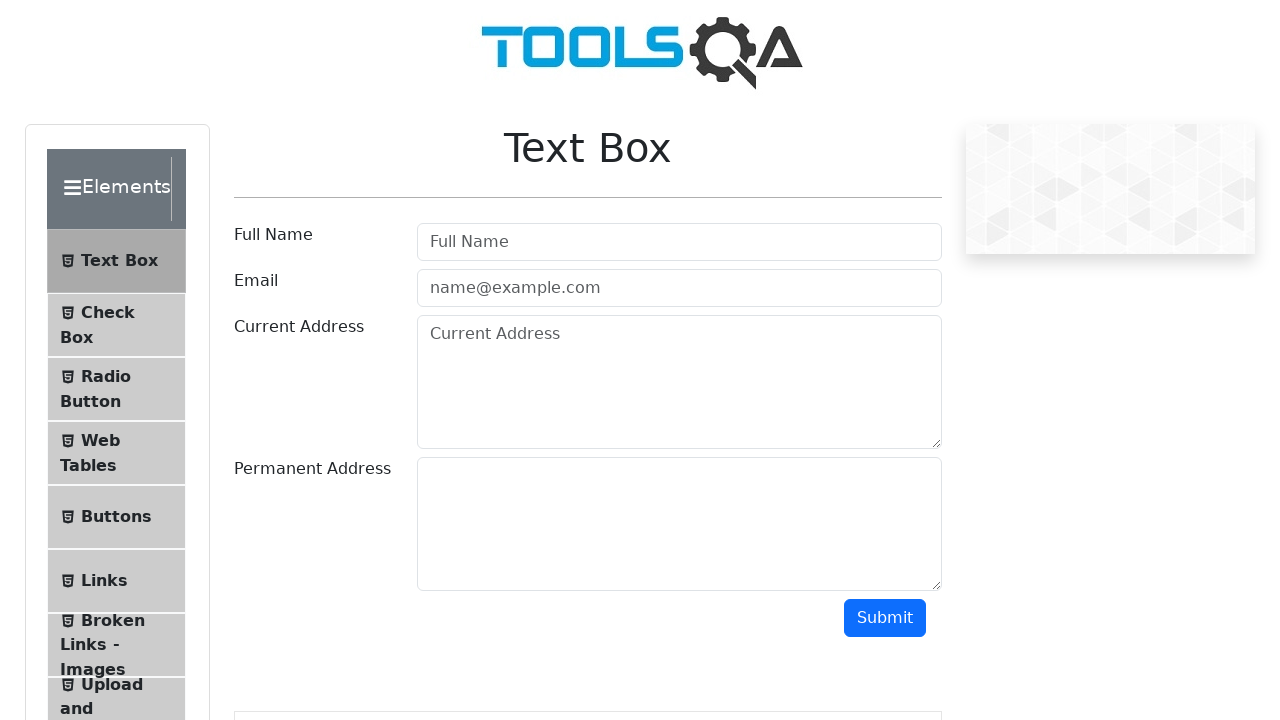

Removed fixed banner element
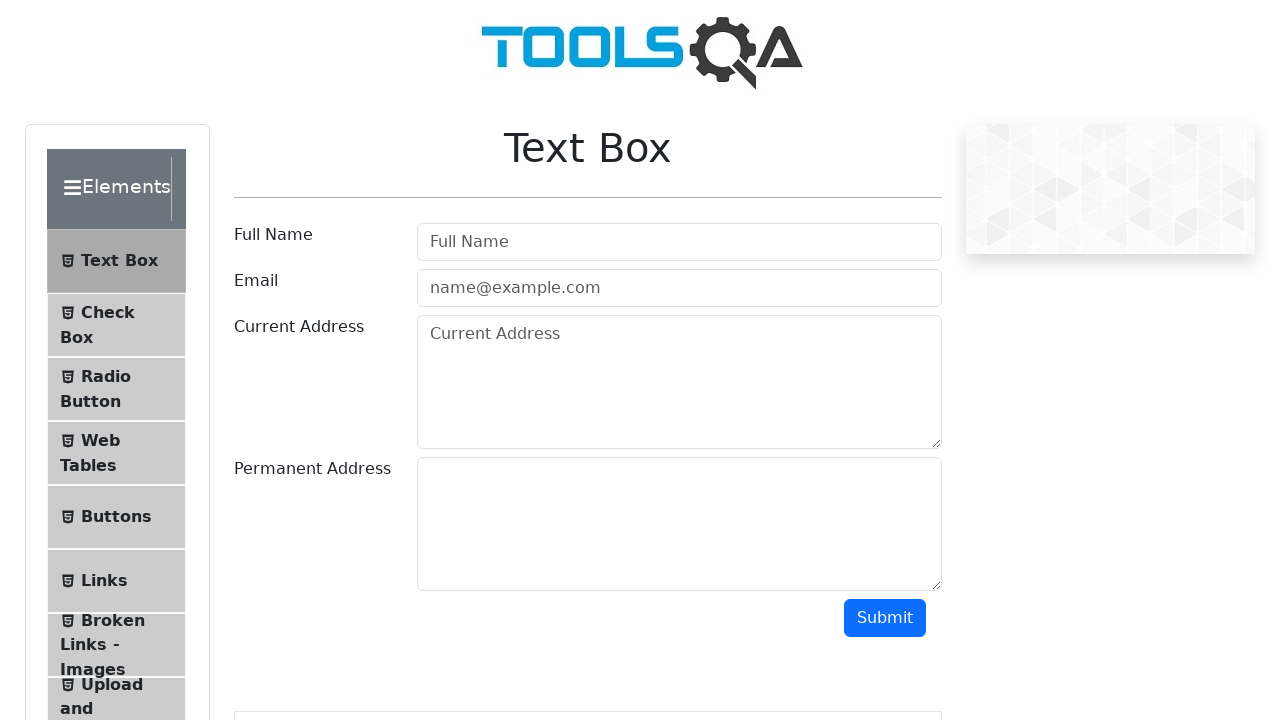

Filled email field with 'hej@gmail.com' on #userEmail
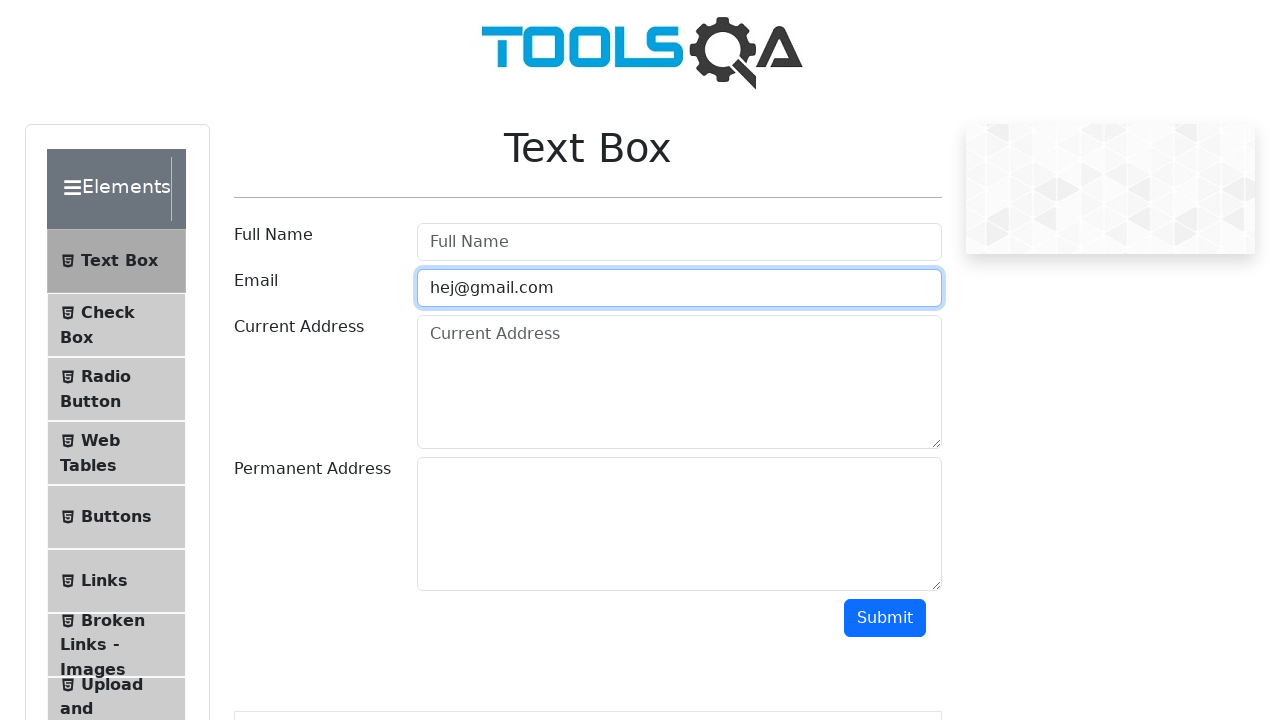

Scrolled submit button into view
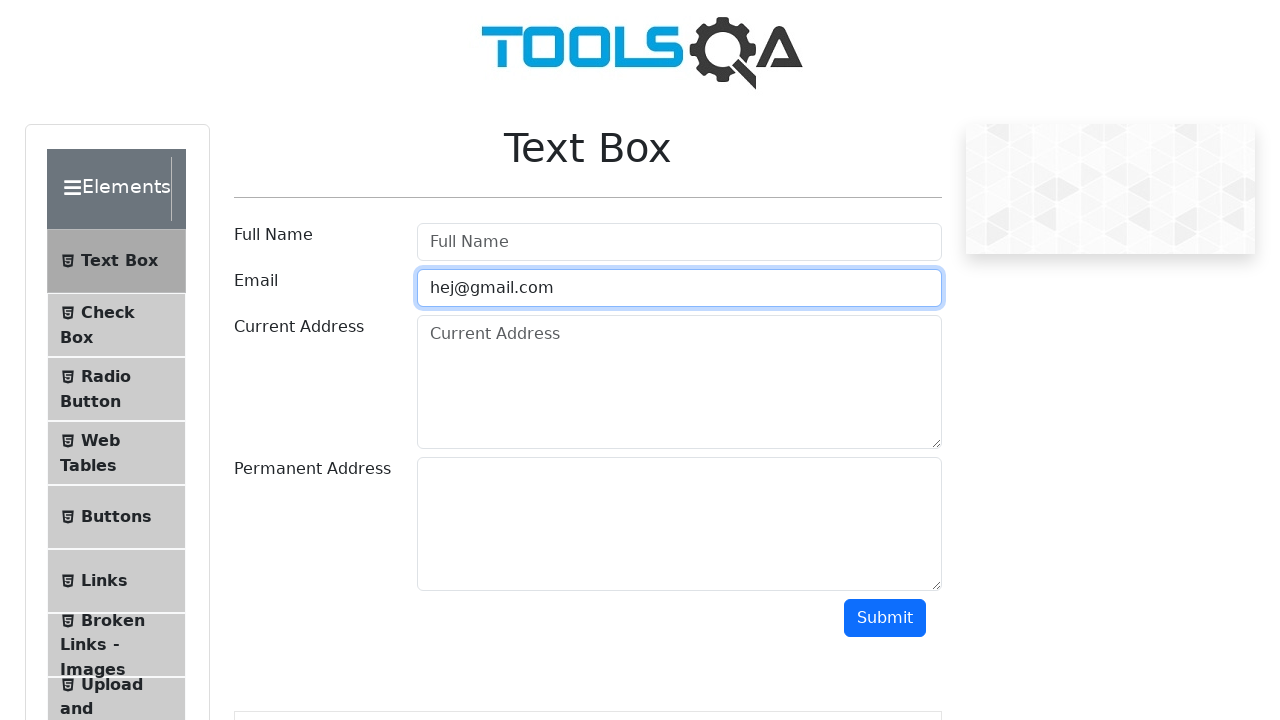

Clicked submit button at (885, 618) on #submit
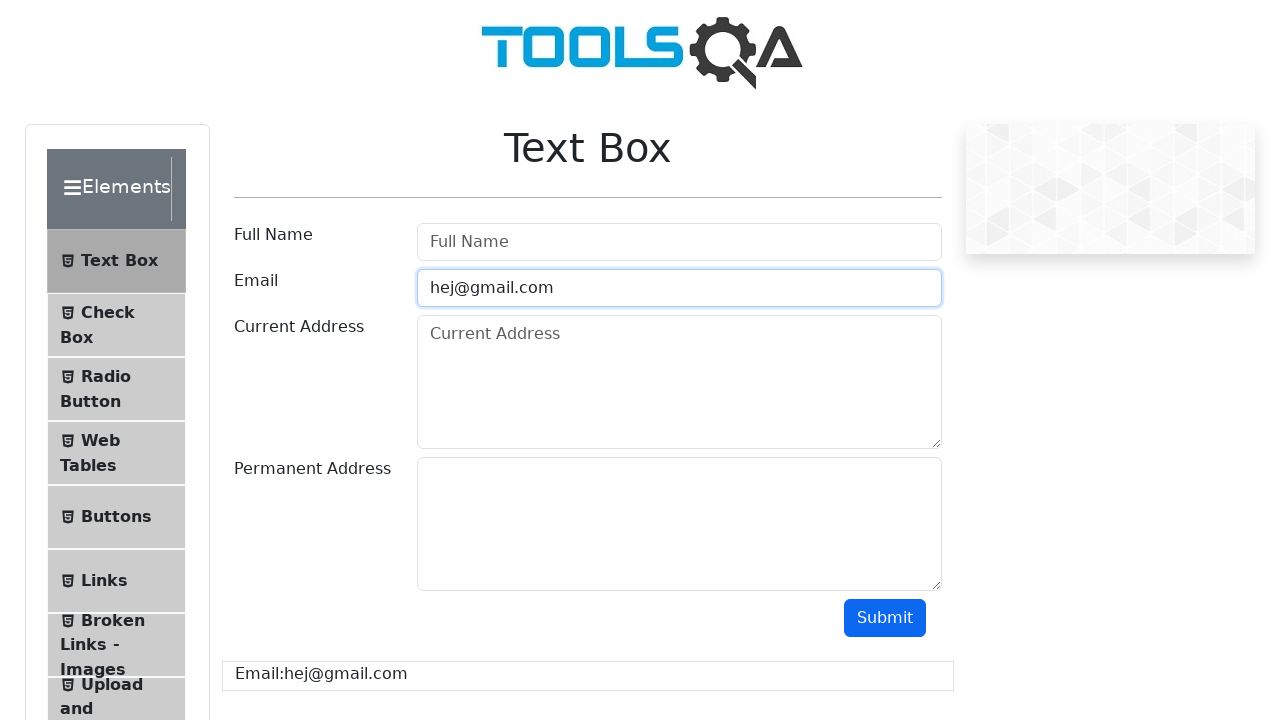

Email output element appeared
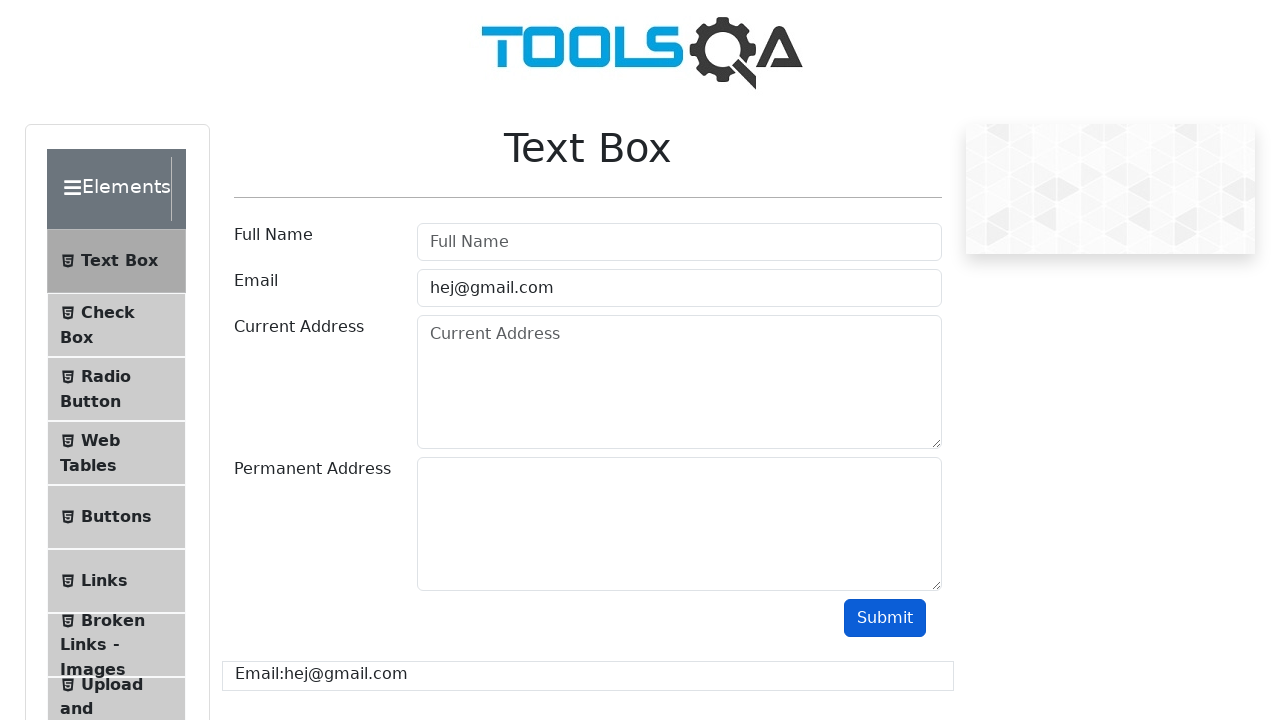

Verified email is displayed as 'Email:hej@gmail.com'
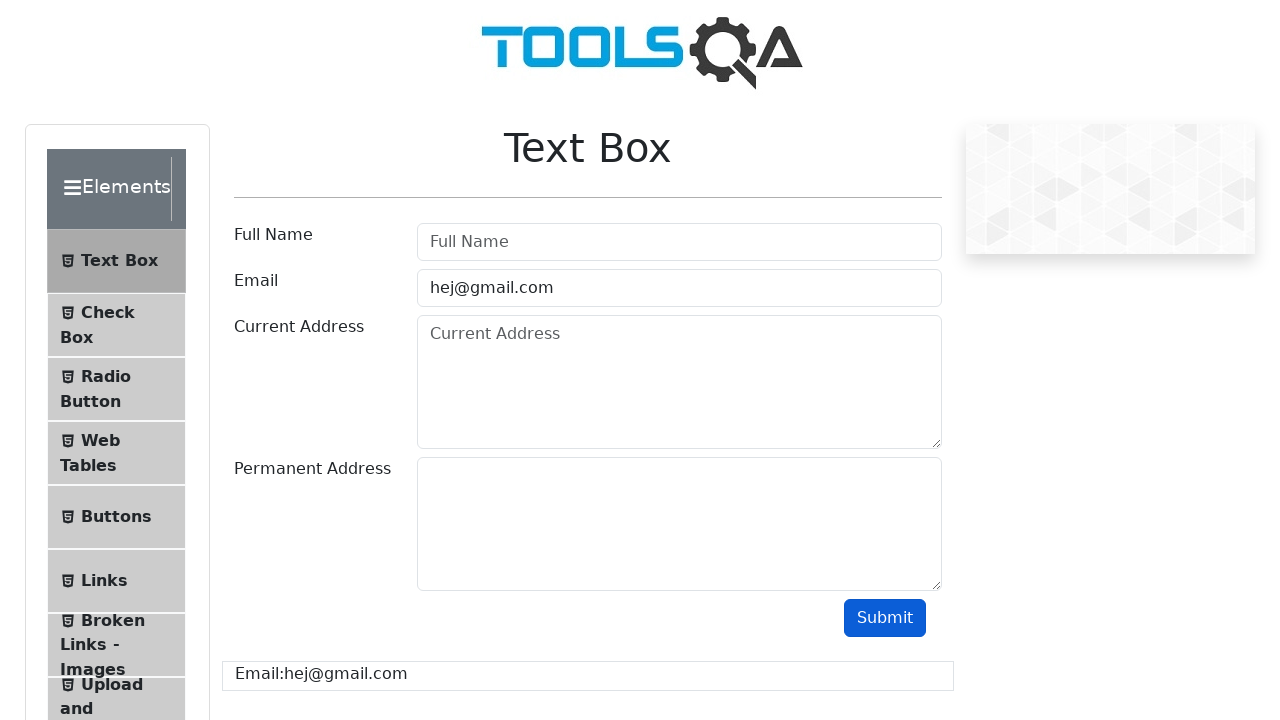

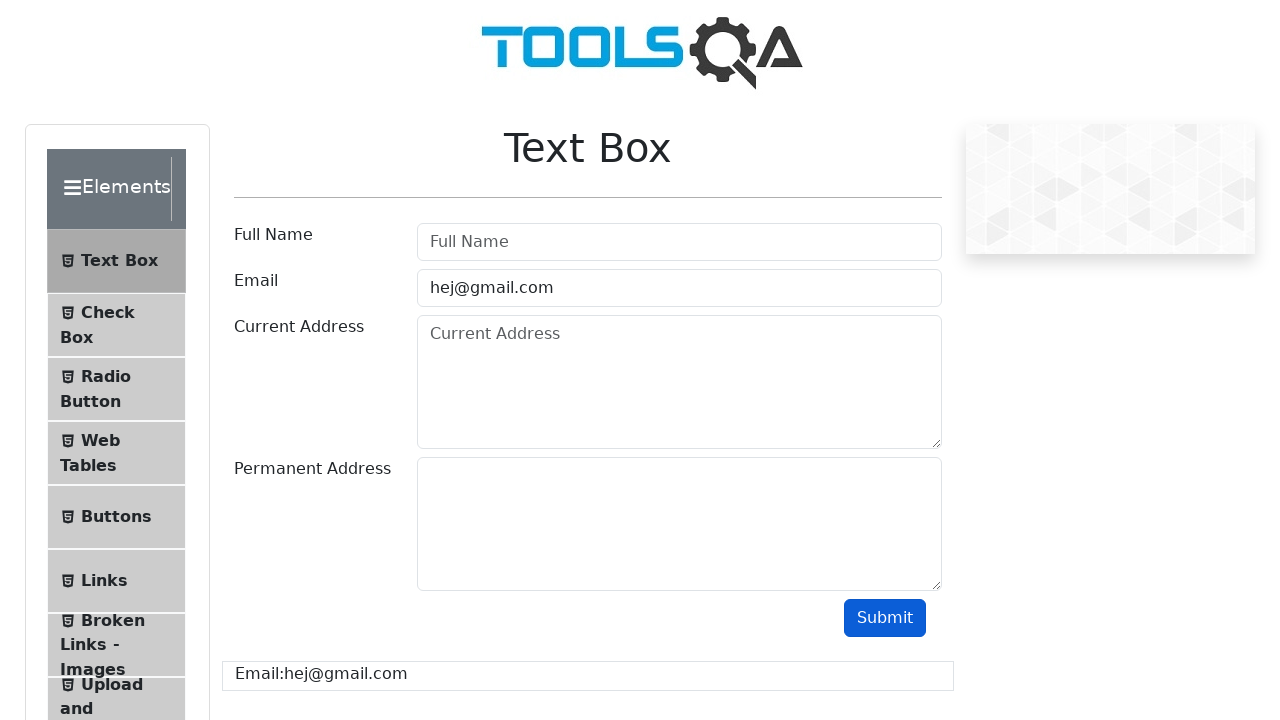